Tests window handling by opening a new window through a link click and switching between windows

Starting URL: https://the-internet.herokuapp.com/windows

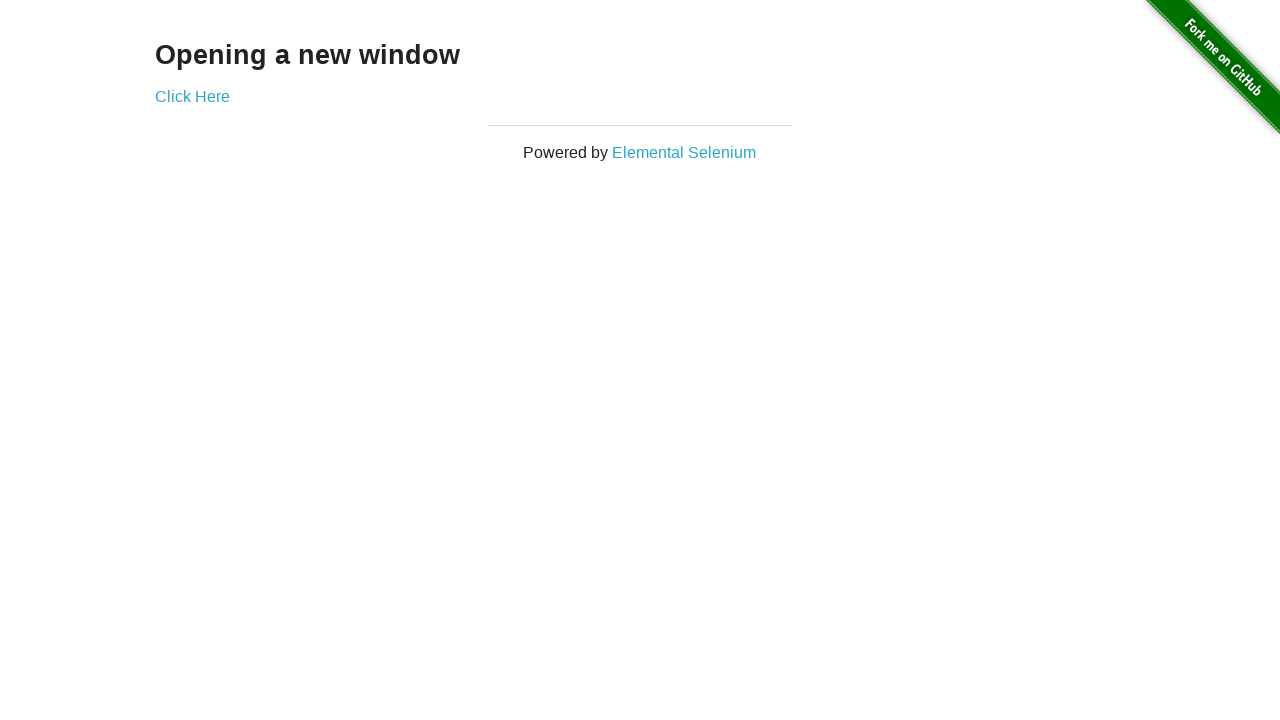

Stored reference to original page/window
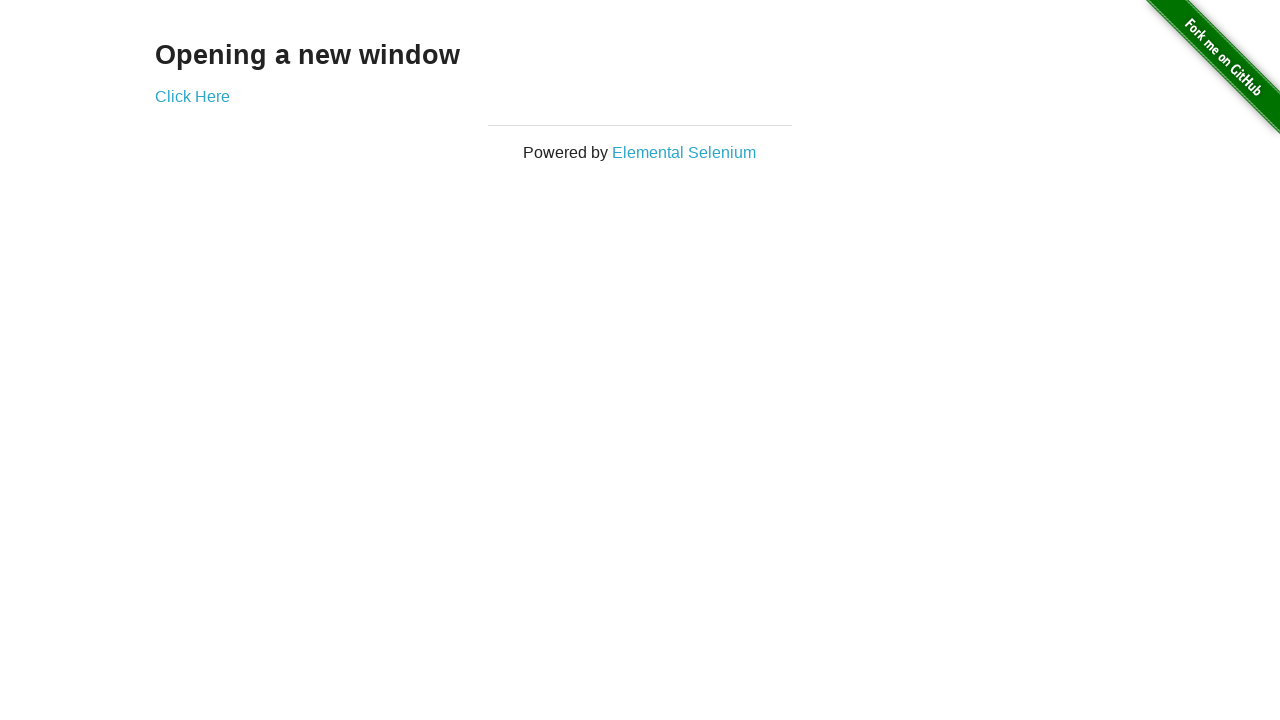

Clicked 'Click Here' link to open new window at (192, 96) on text=Click Here
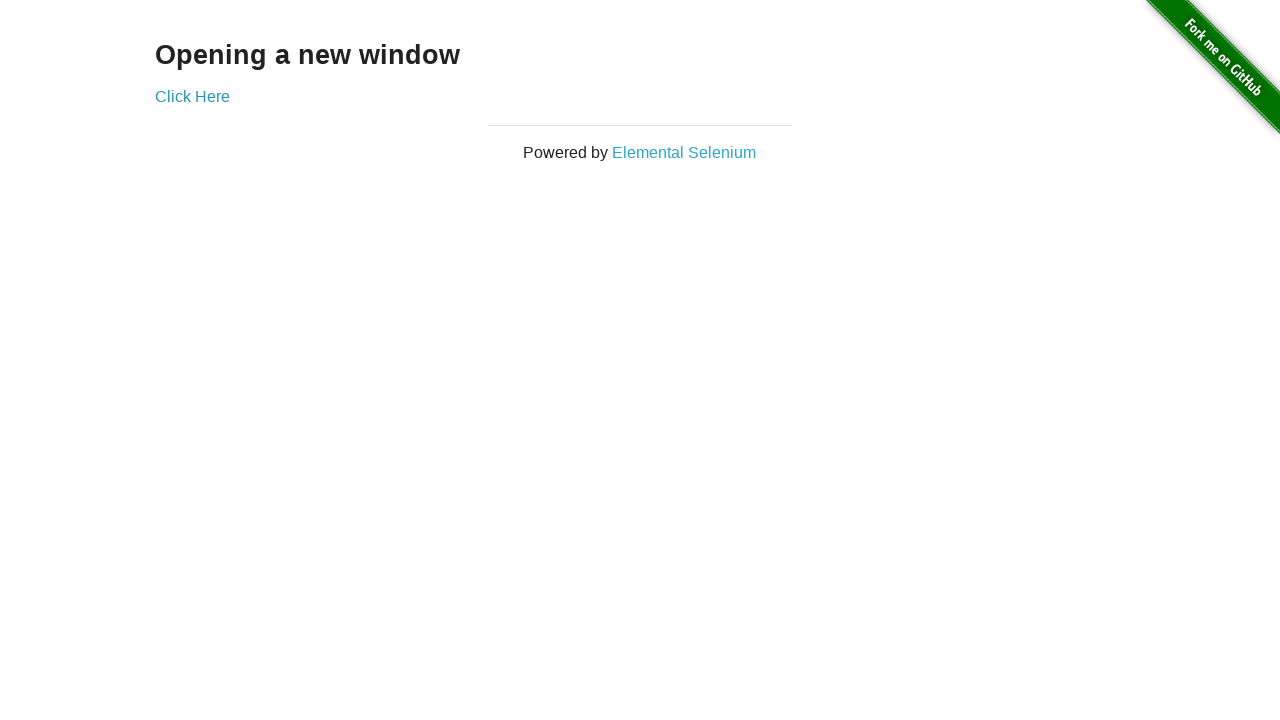

New window page object captured
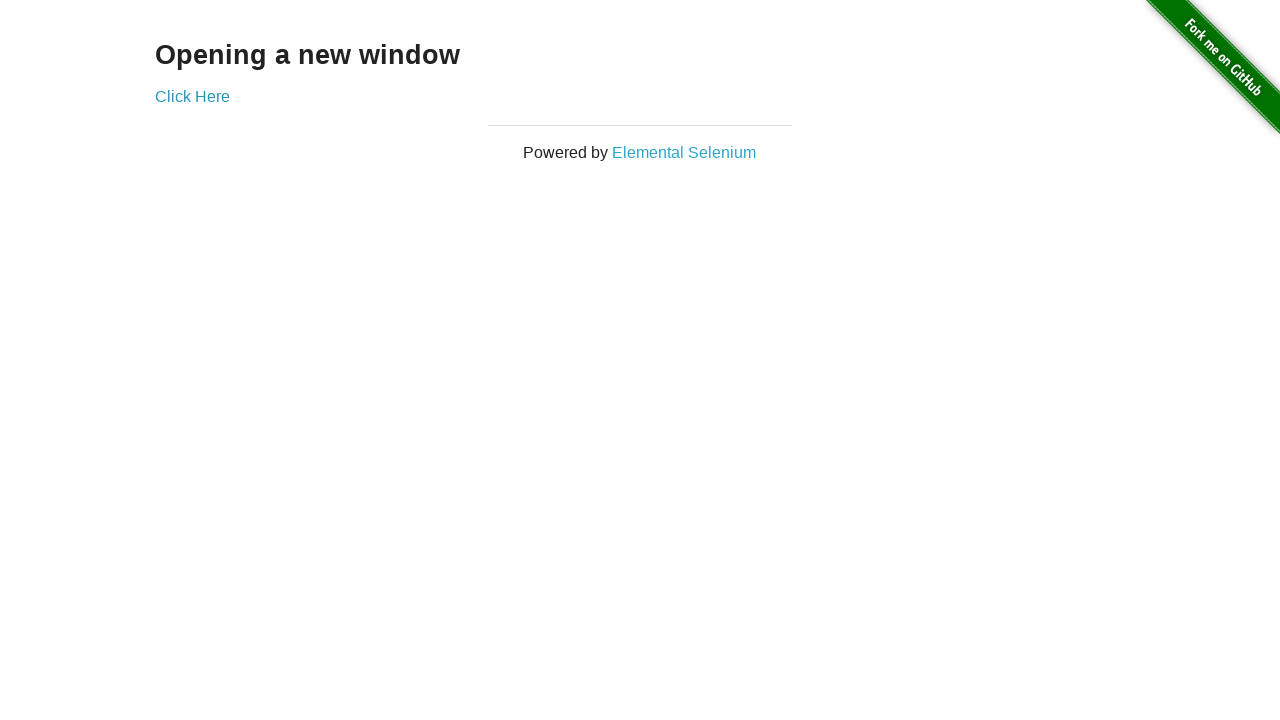

New window finished loading
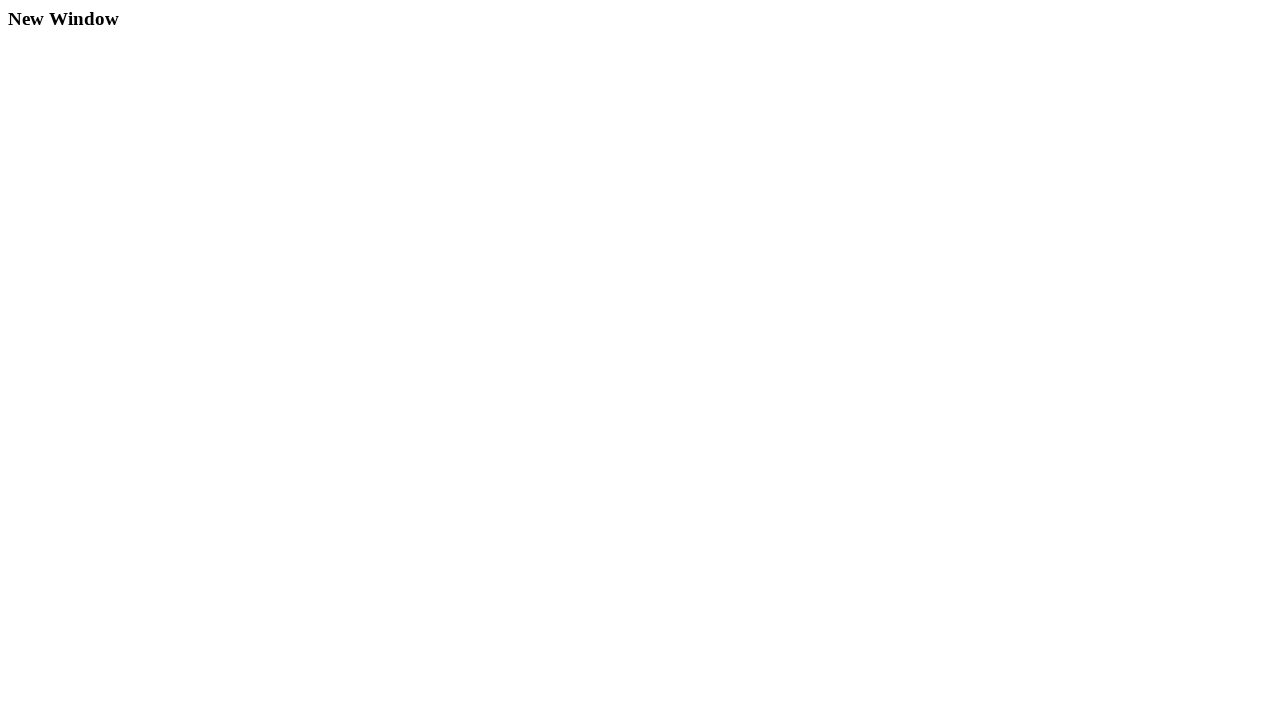

Switched back to original window
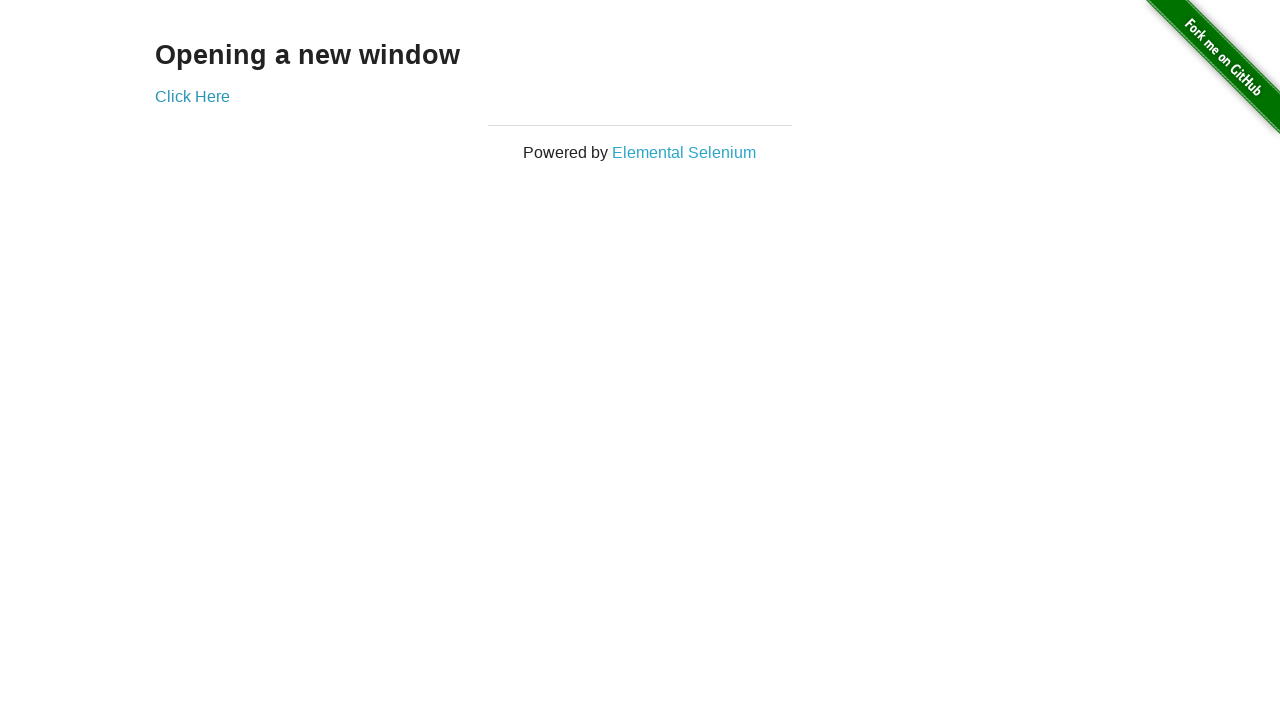

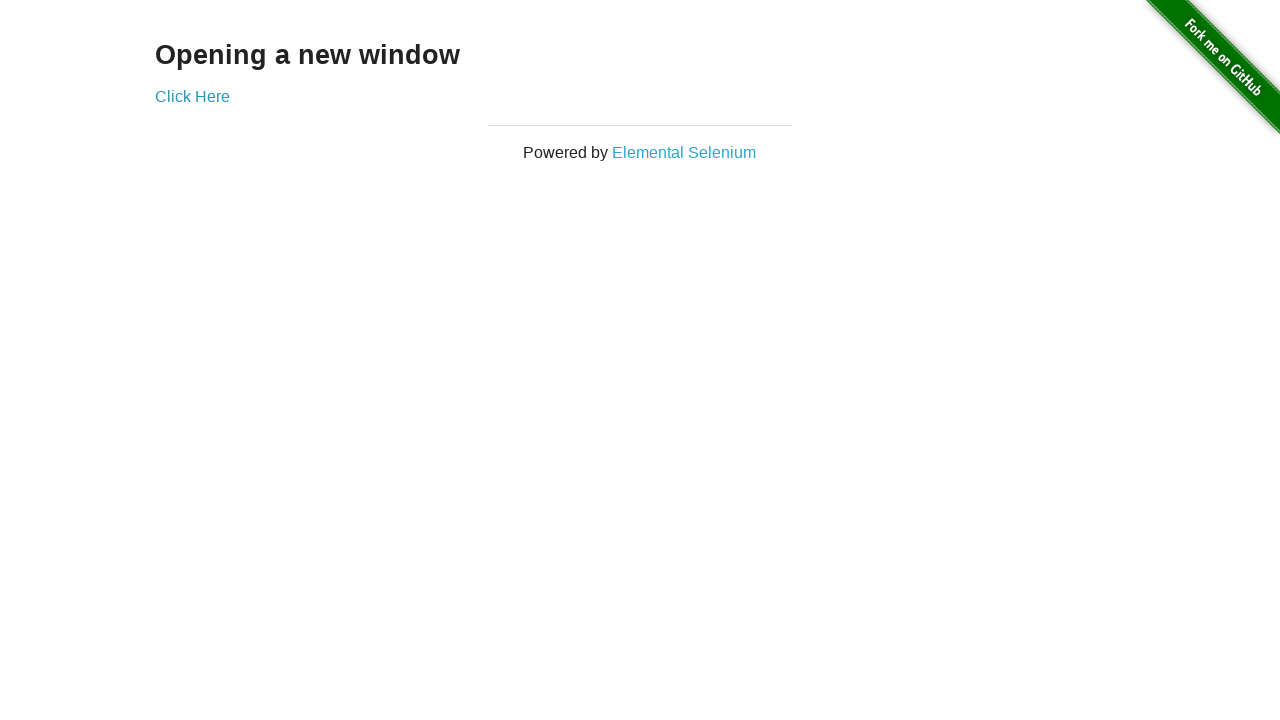